Tests geolocation functionality by clicking the "get coordinates" button and waiting for the coordinates element to become visible on a demo page.

Starting URL: https://bonigarcia.dev/selenium-webdriver-java/geolocation.html

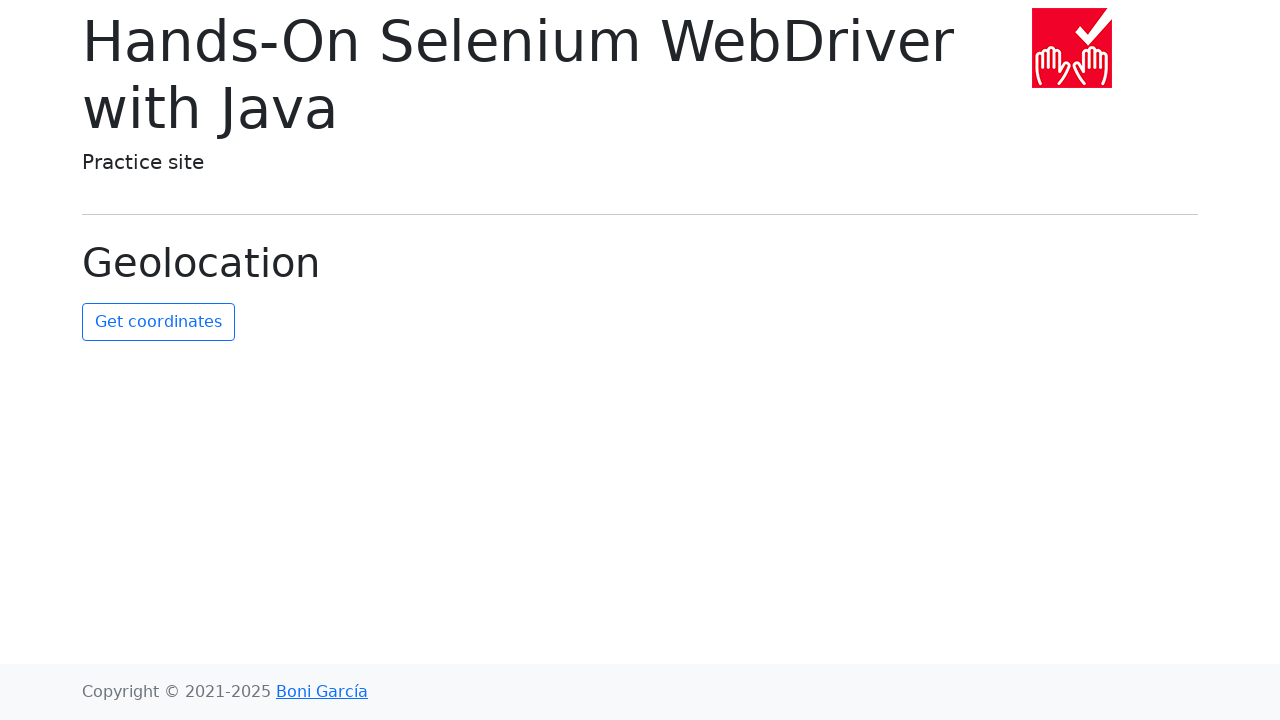

Granted geolocation permissions to the browser context
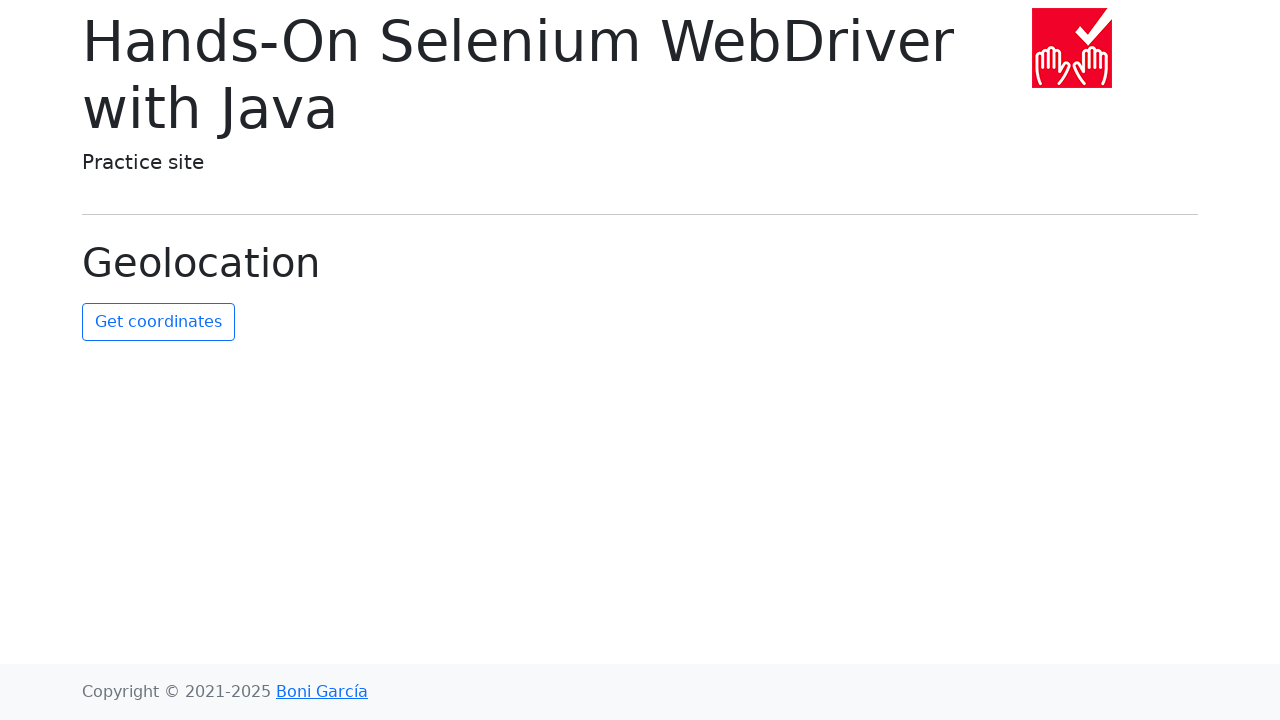

Set geolocation to New York City coordinates (40.7128, -74.0060)
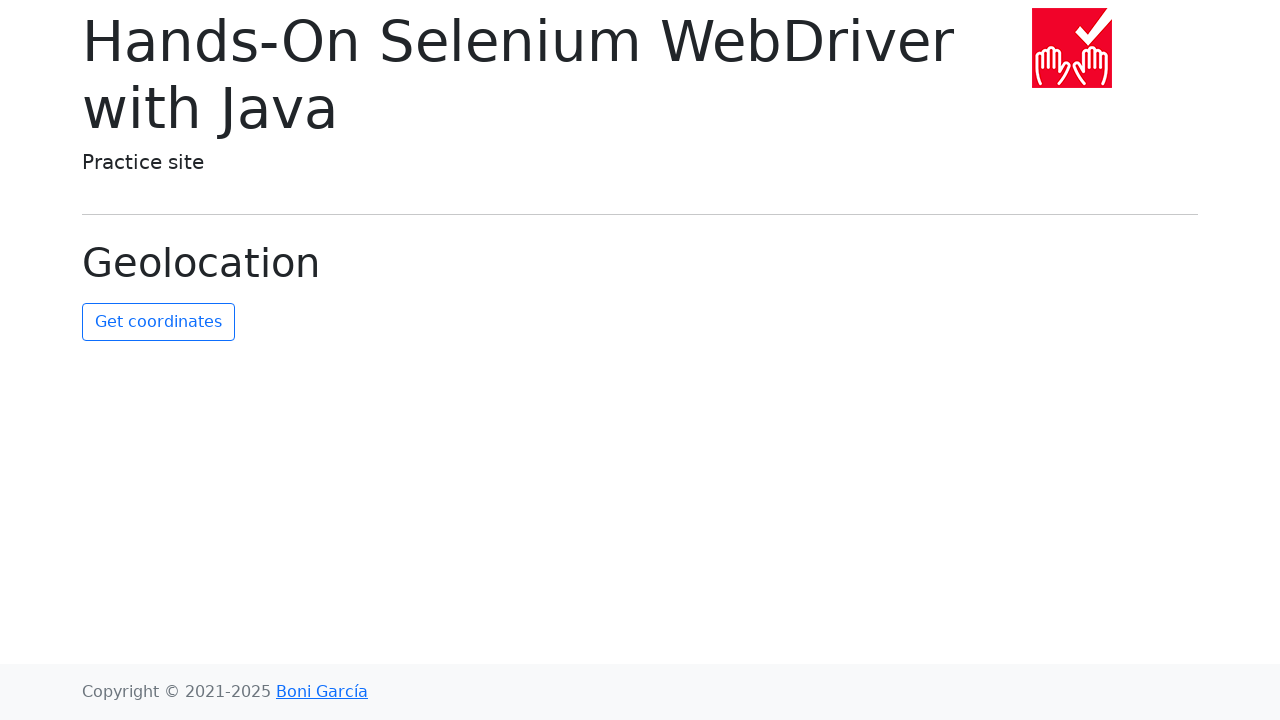

Clicked the 'get coordinates' button at (158, 322) on #get-coordinates
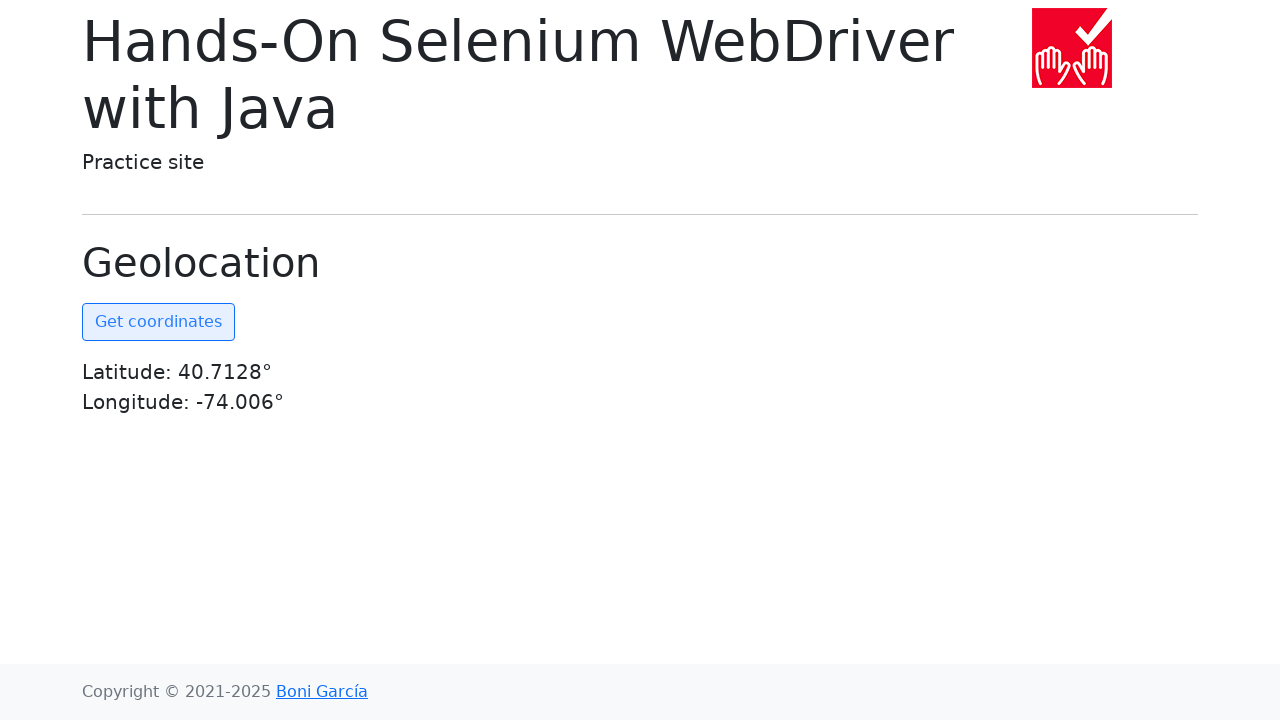

Coordinates element became visible
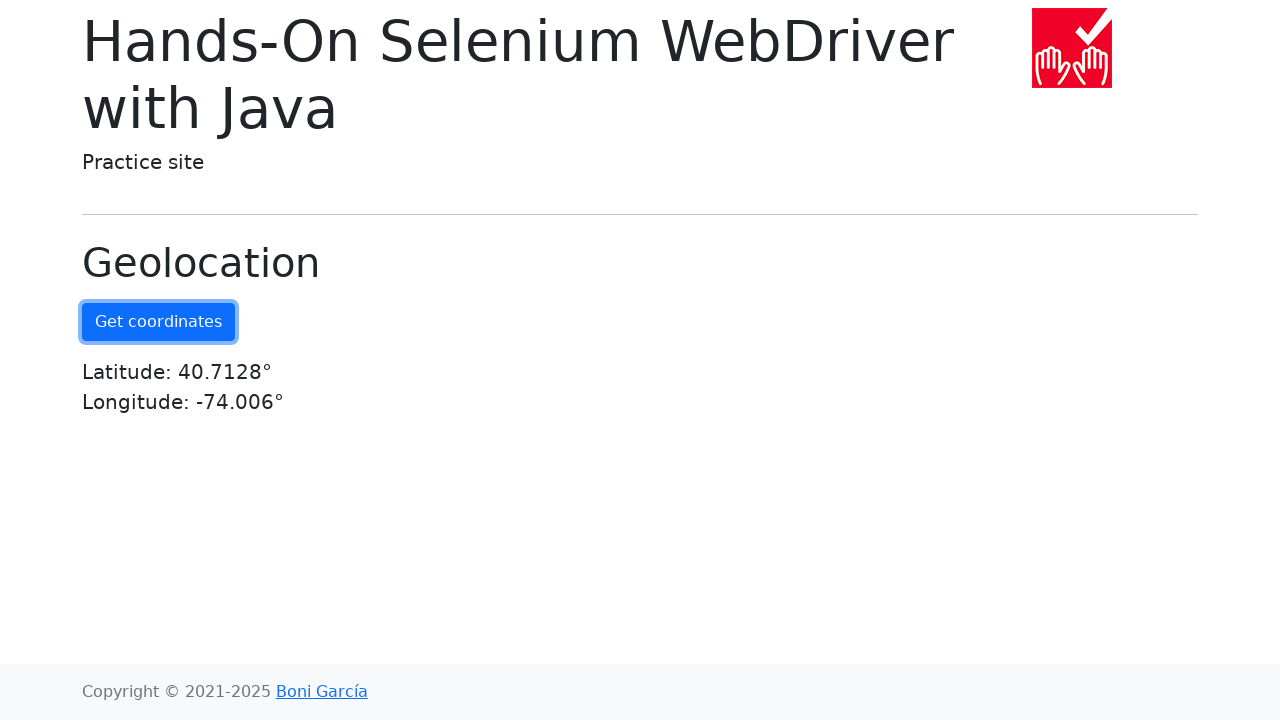

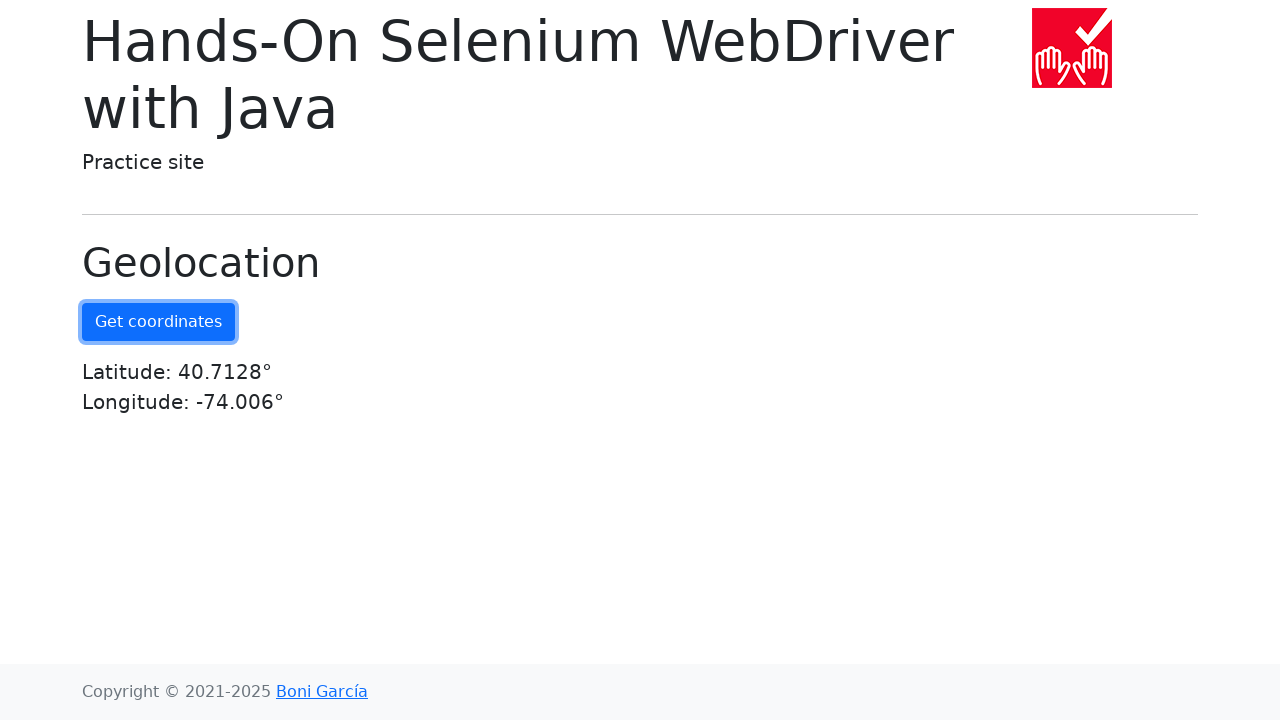